Navigates to Selenium WebDriver Chrome documentation page and clicks on the Downloads link to navigate to the downloads section.

Starting URL: https://www.selenium.dev/documentation/webdriver/browsers/chrome/

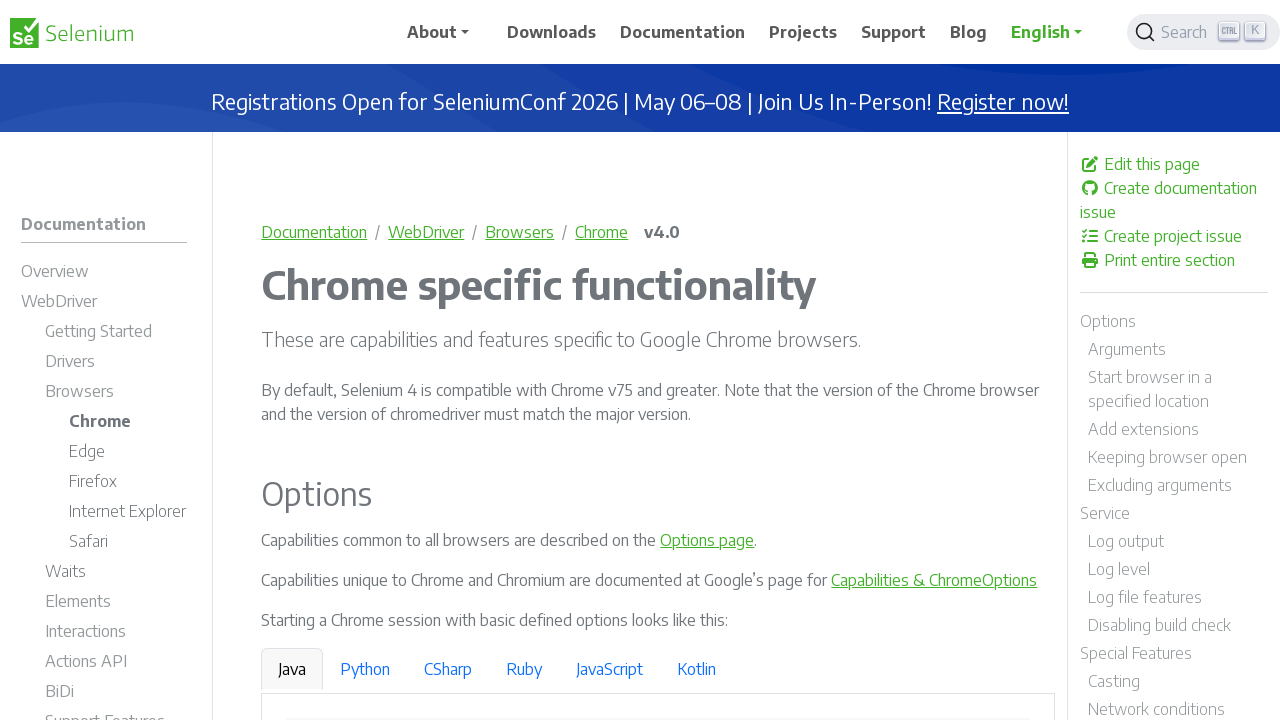

Navigated to Selenium WebDriver Chrome documentation page
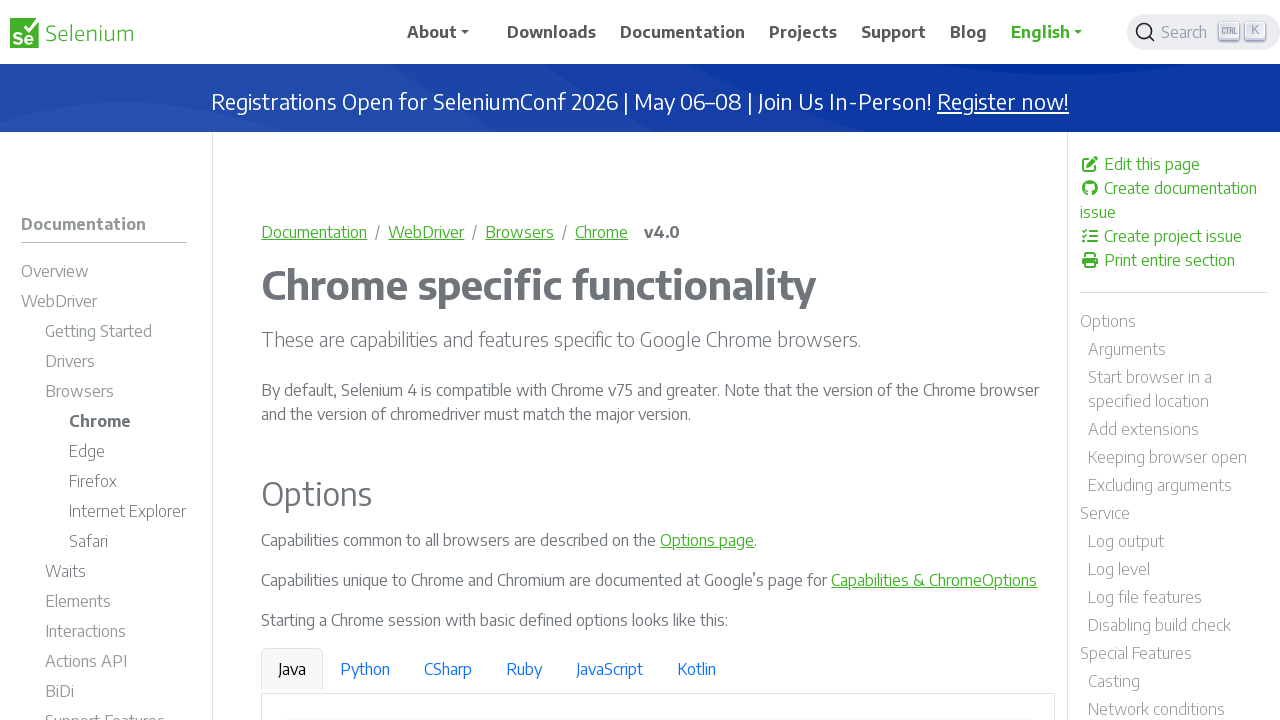

Clicked on the Downloads link at (552, 32) on text=Downloads
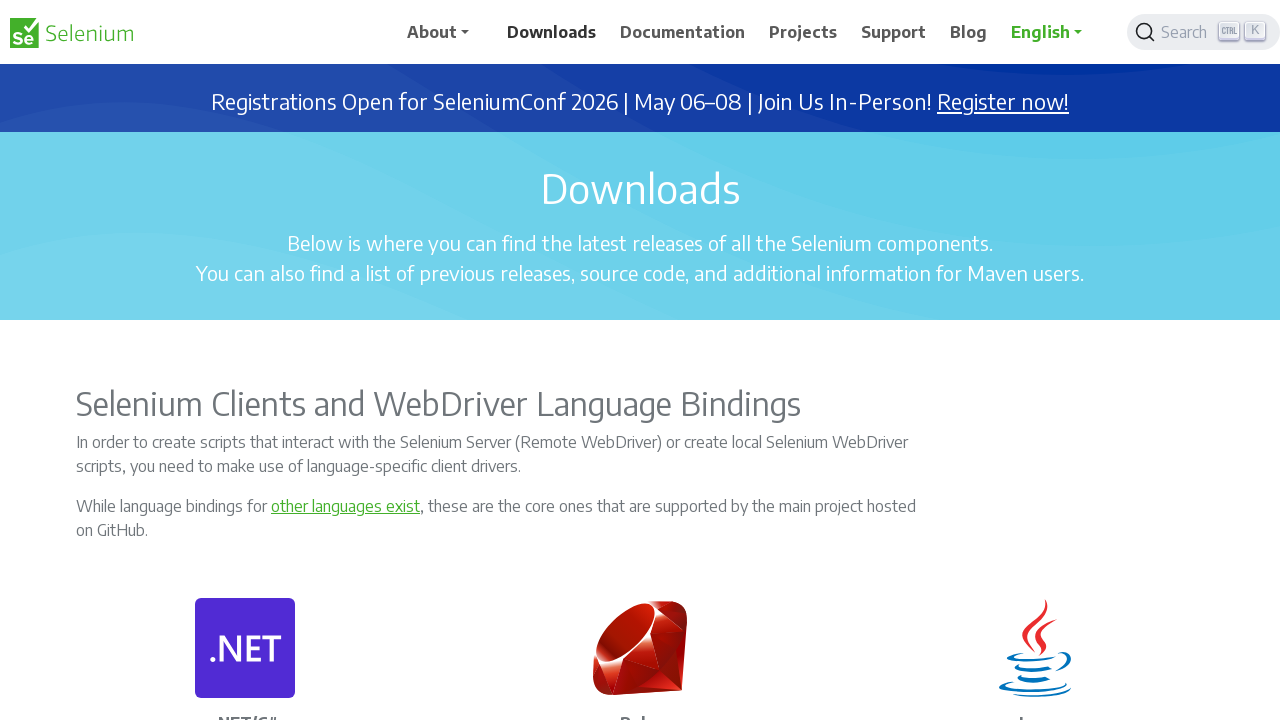

Waited for page to load and network to become idle
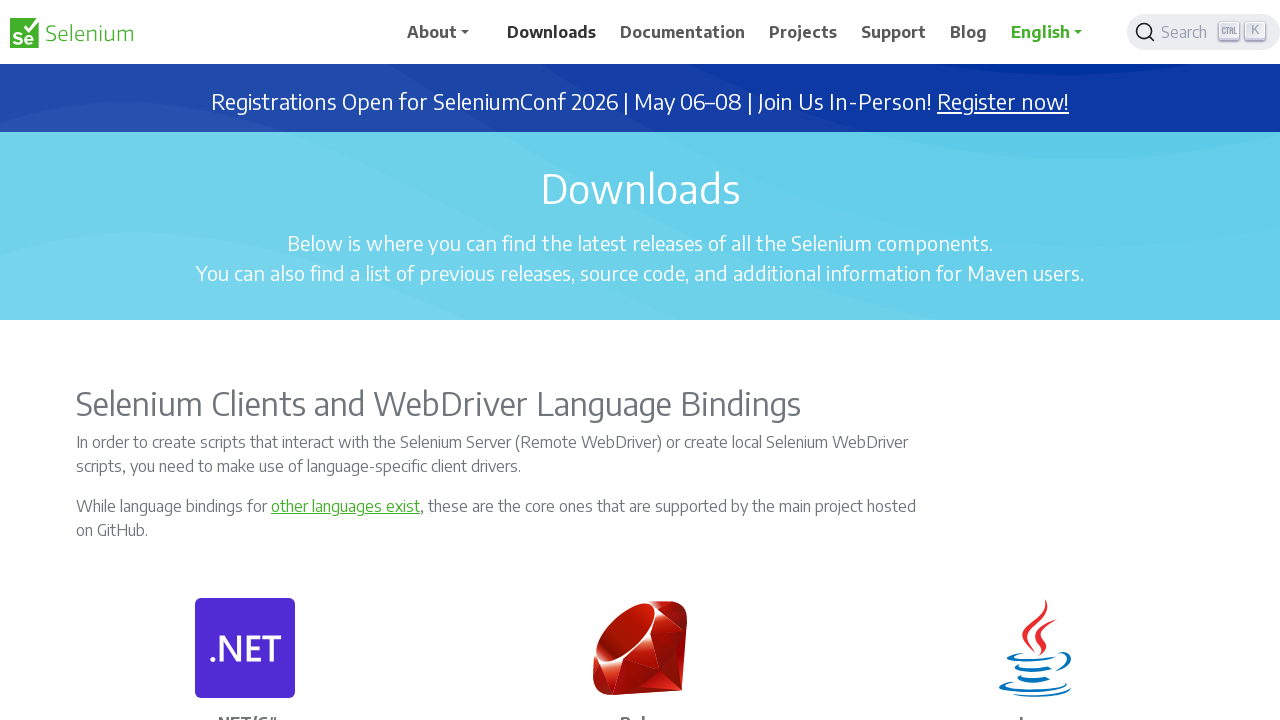

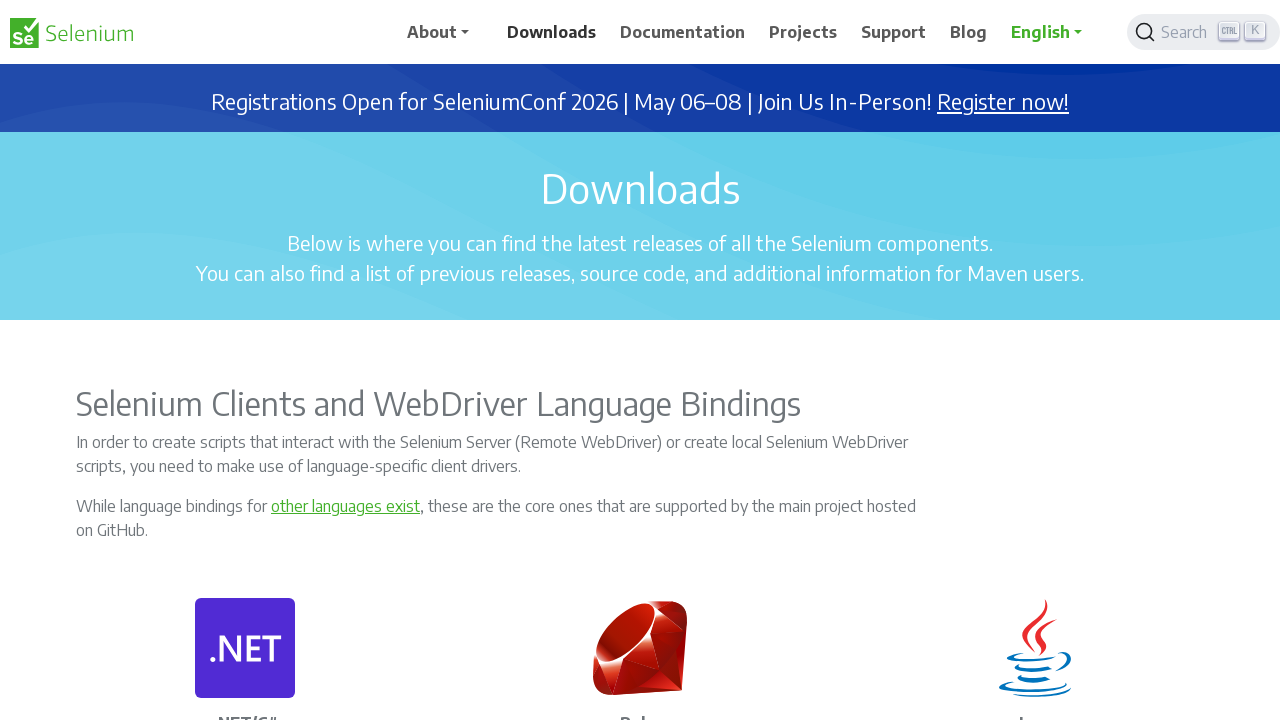